Waits for a price condition to be met, then books an item and solves a mathematical challenge by calculating a formula and submitting the answer

Starting URL: https://suninjuly.github.io/explicit_wait2.html

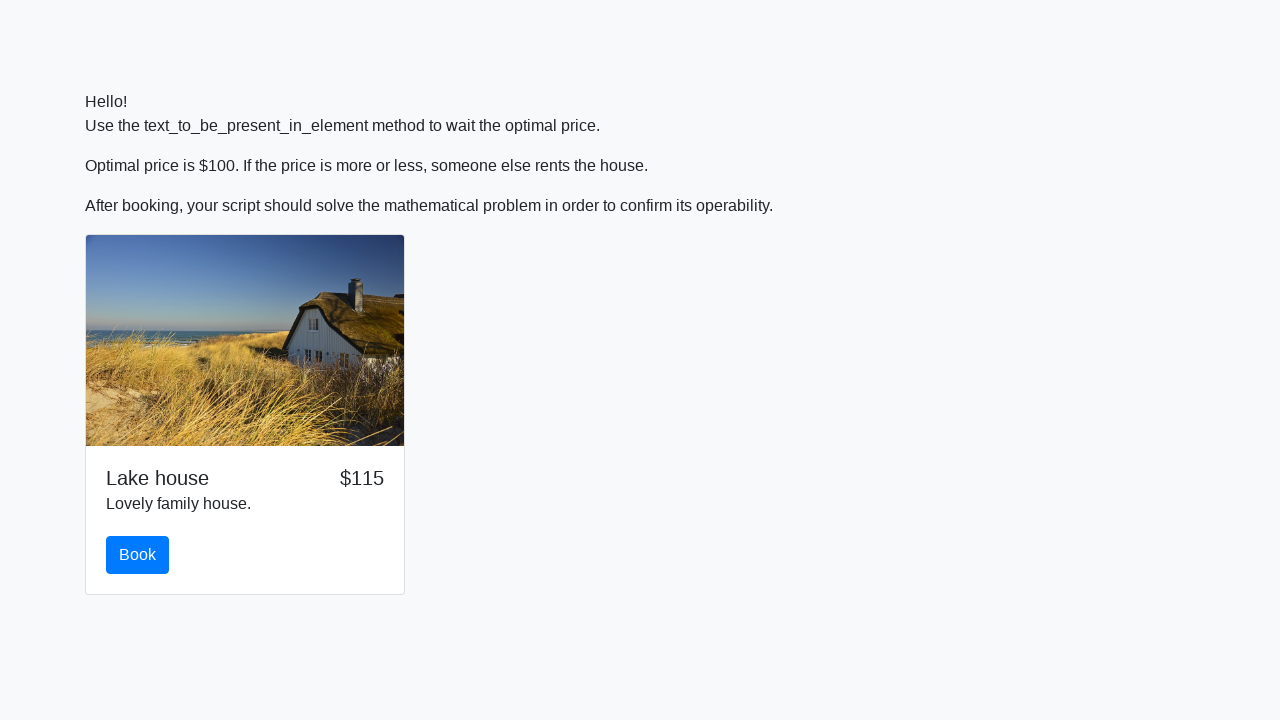

Waited for price to become $100
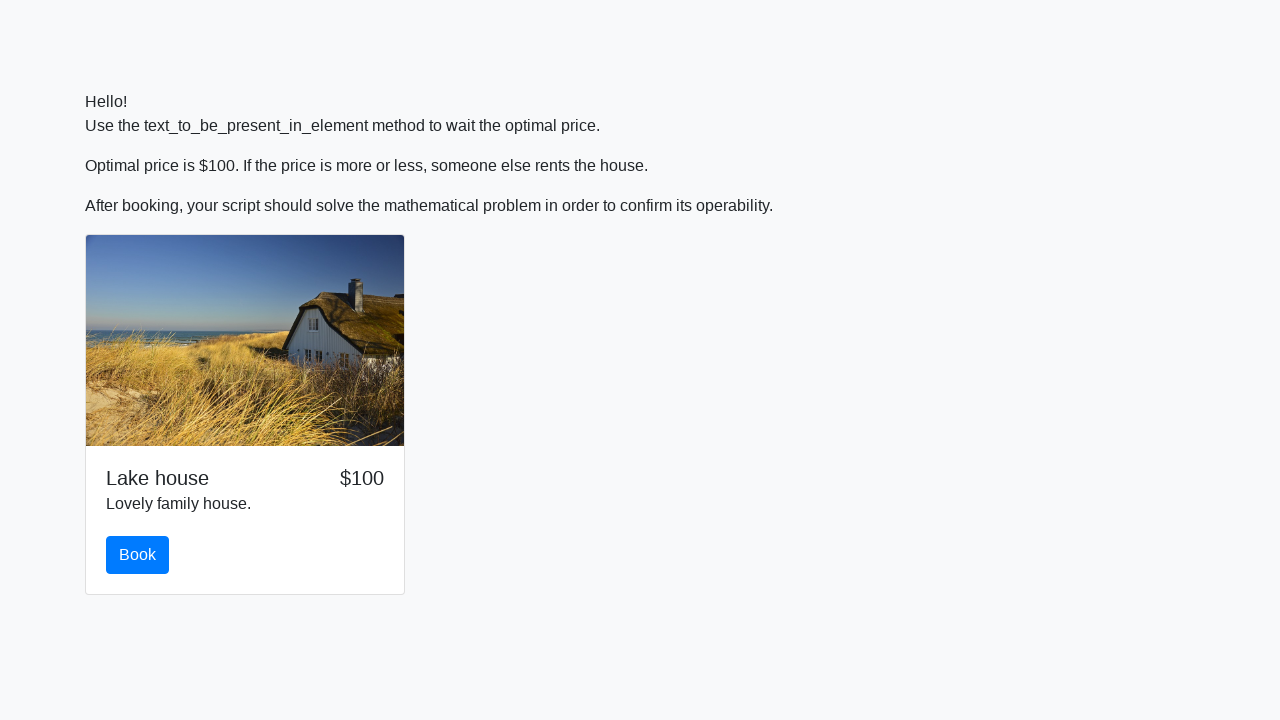

Scrolled down by 100 pixels
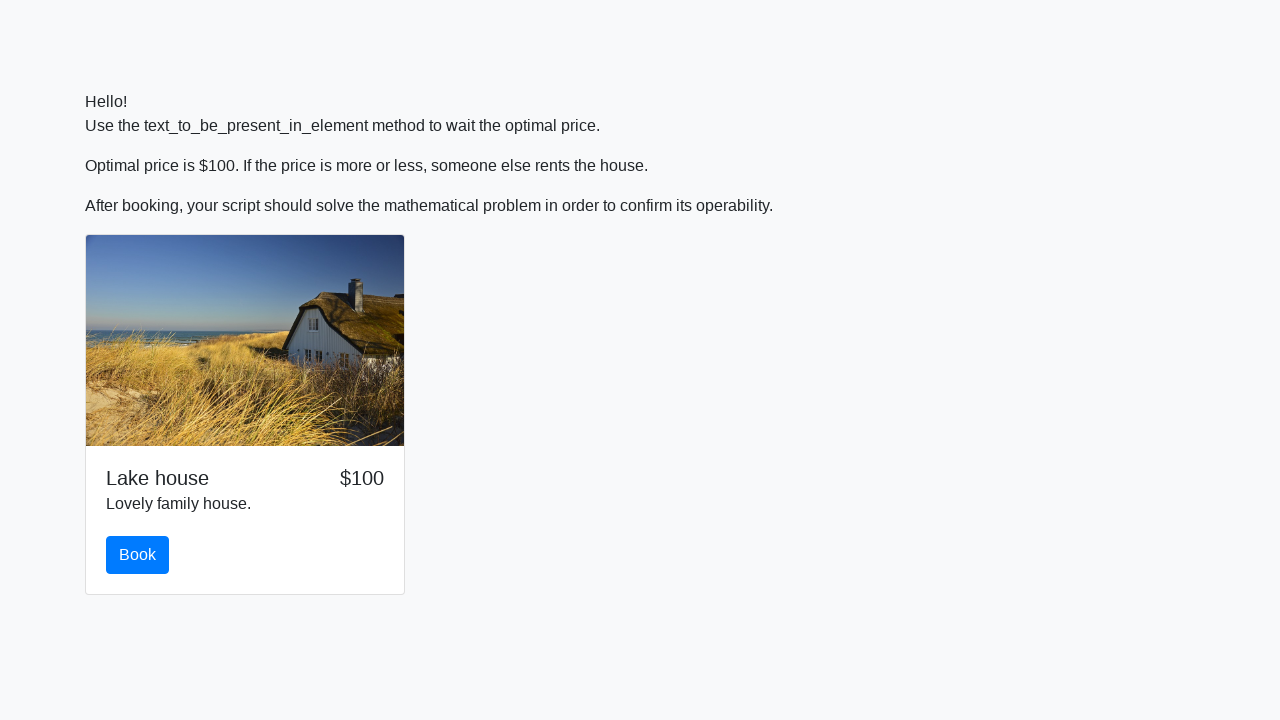

Clicked the book button at (138, 555) on [onclick='checkPrice();']
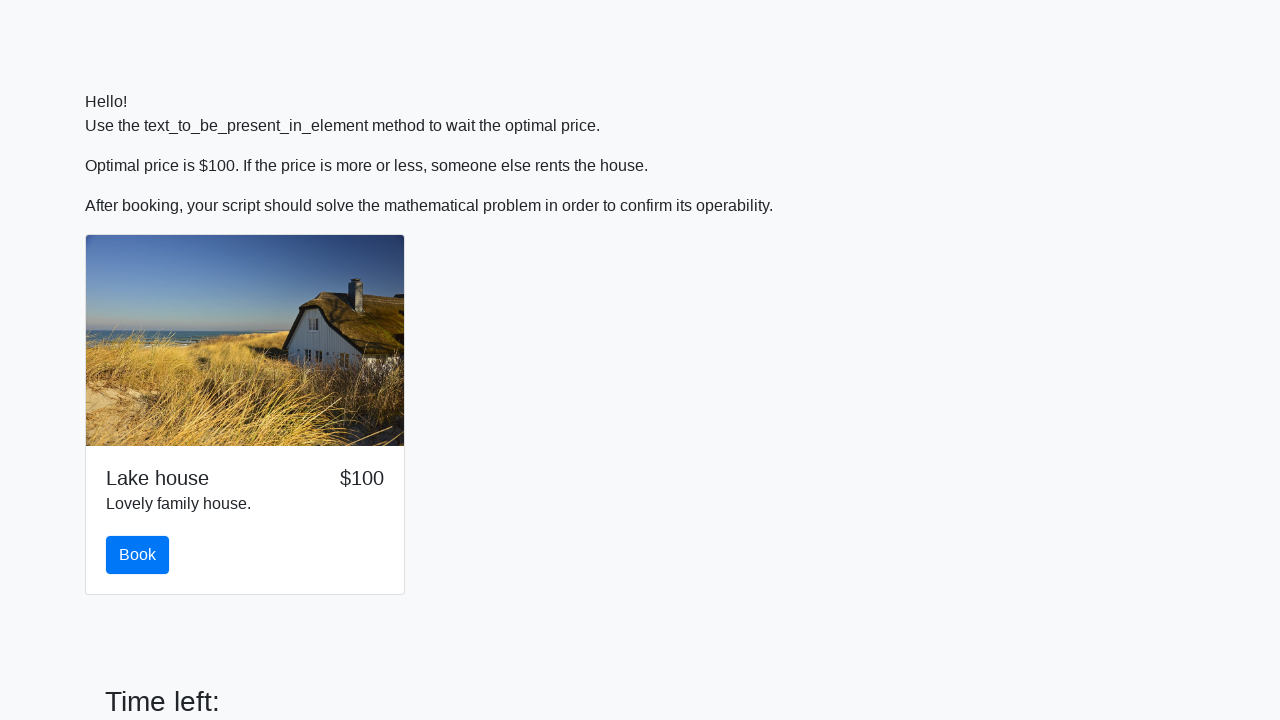

Retrieved input value: 389
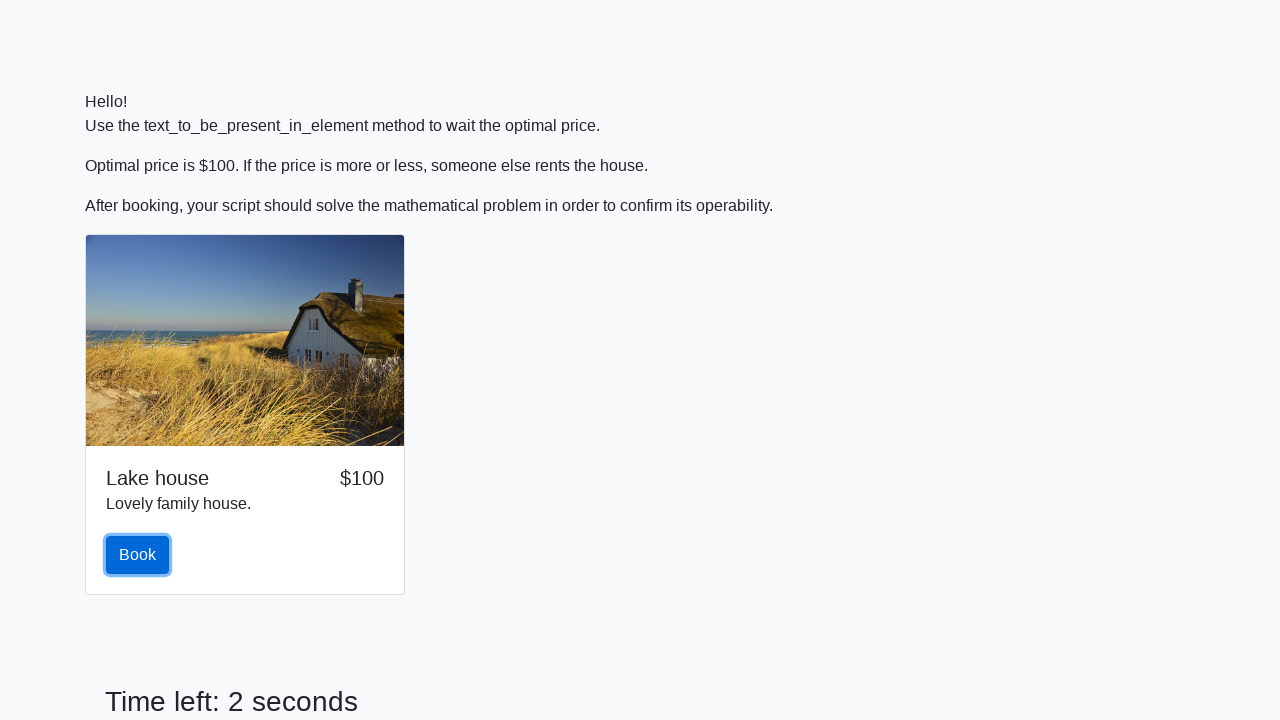

Calculated formula result: 1.8482477482129296
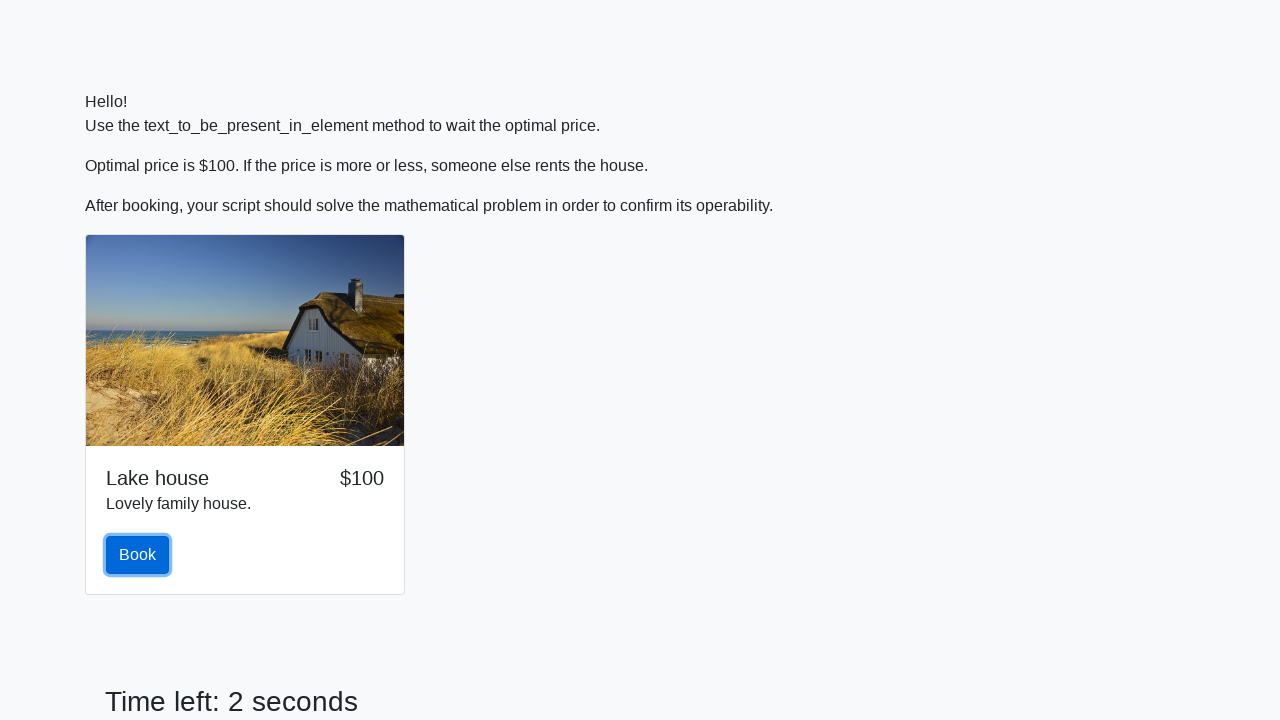

Filled answer field with calculated result: 1.8482477482129296 on #answer
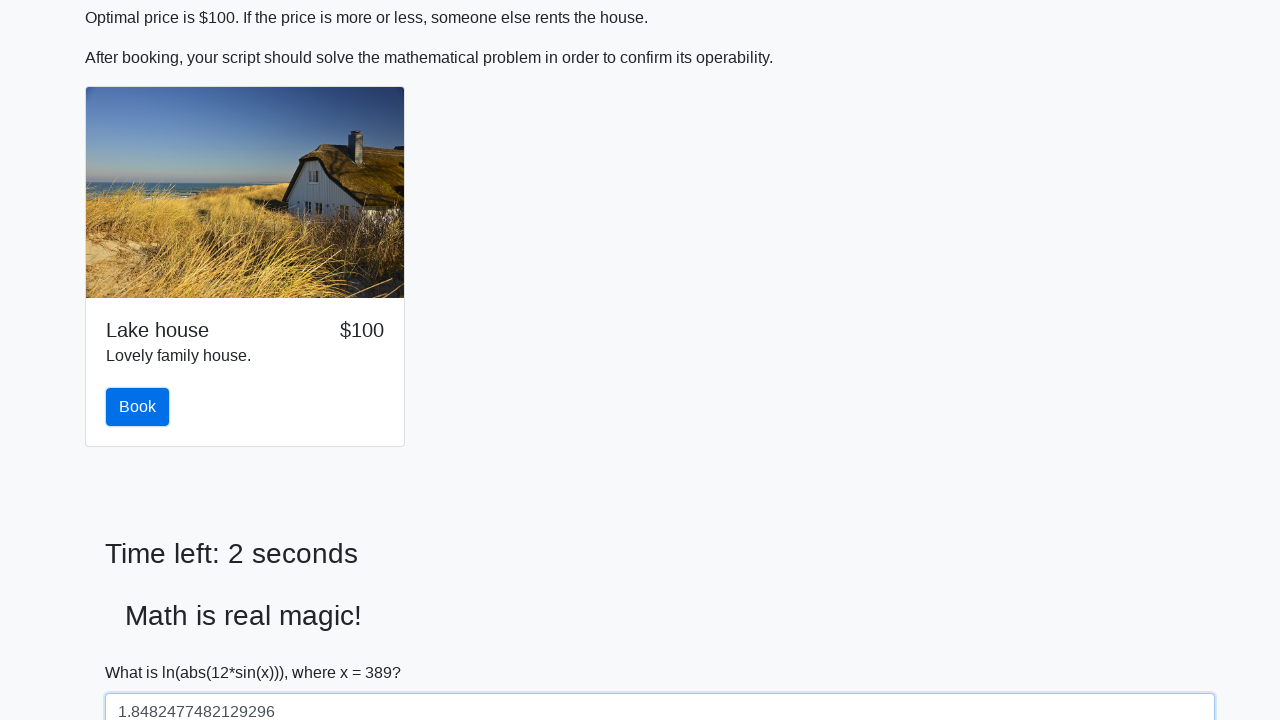

Clicked submit button to solve the challenge at (143, 651) on #solve
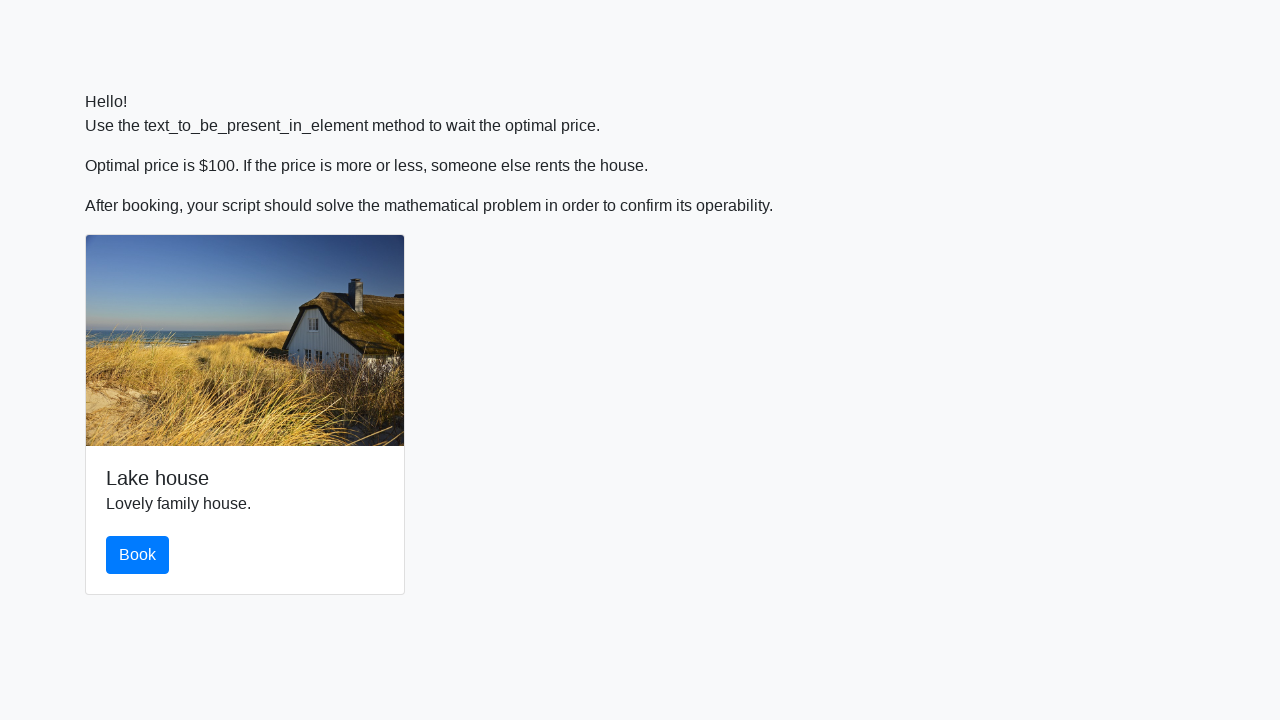

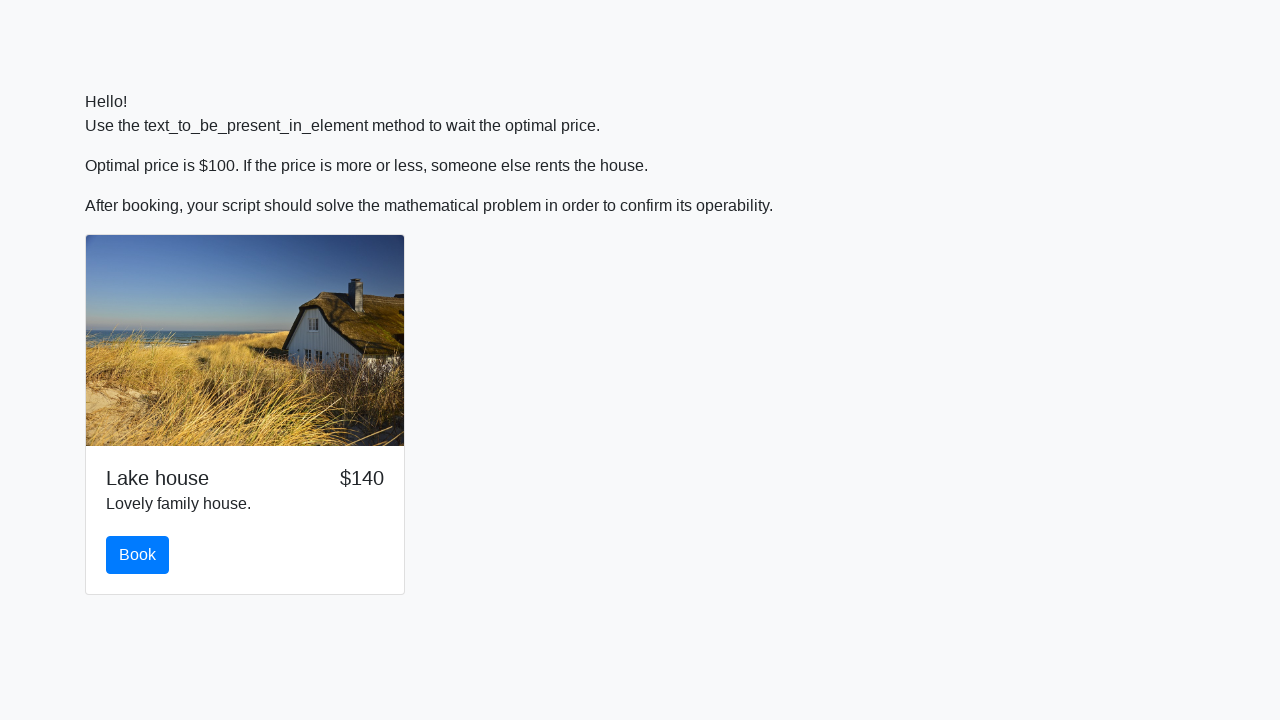